Tests the Selenium homepage by navigating to it, verifying the page body loads, and maximizing the browser window.

Starting URL: https://selenium.dev/

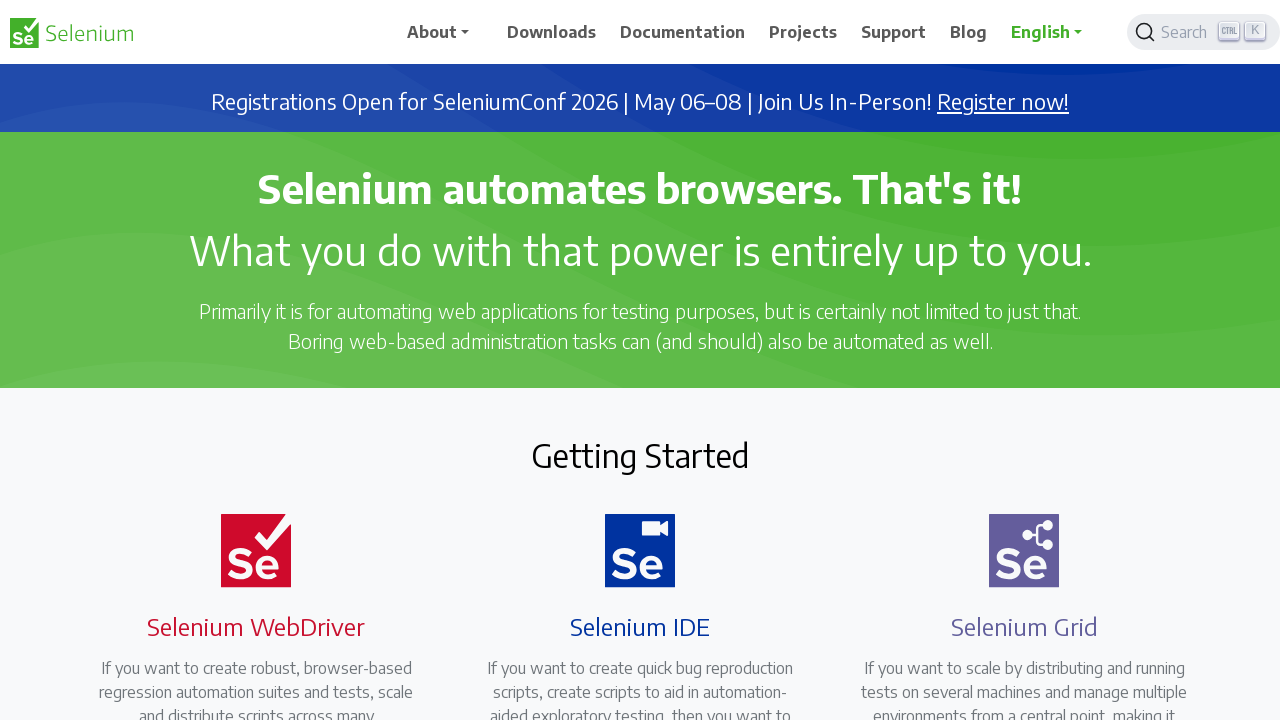

Navigated to Selenium homepage at https://selenium.dev/
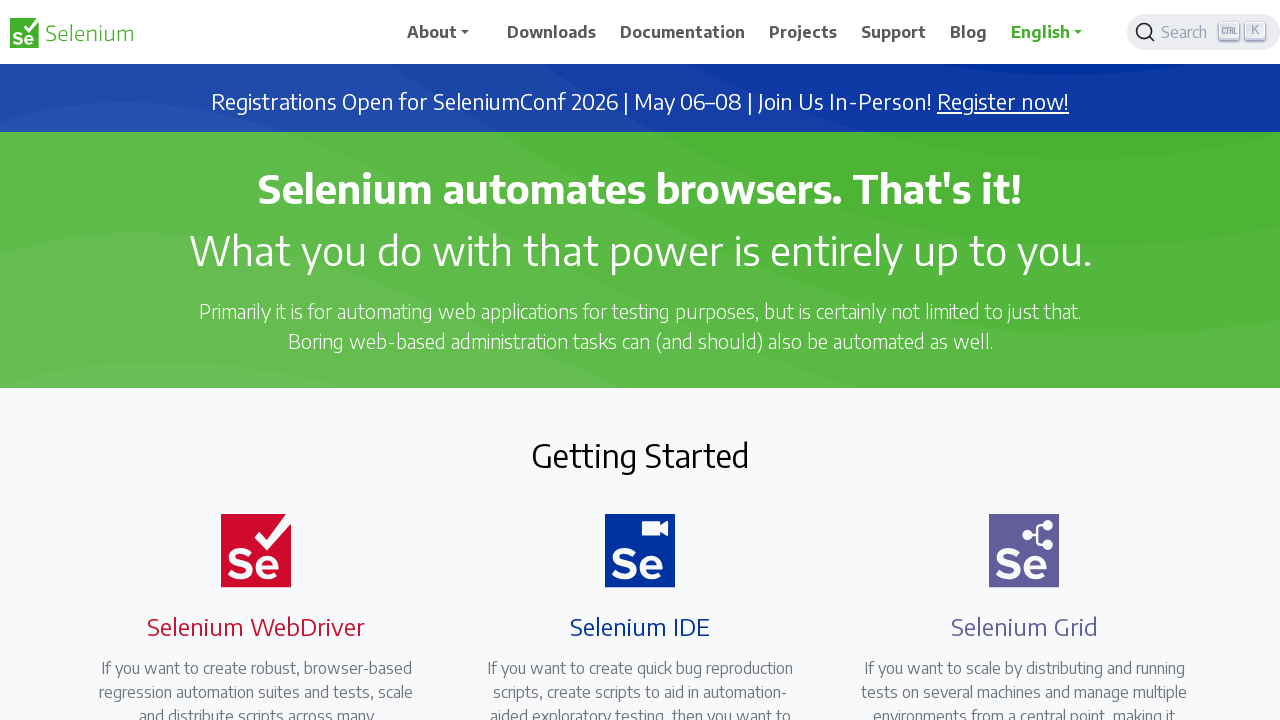

Page body loaded successfully
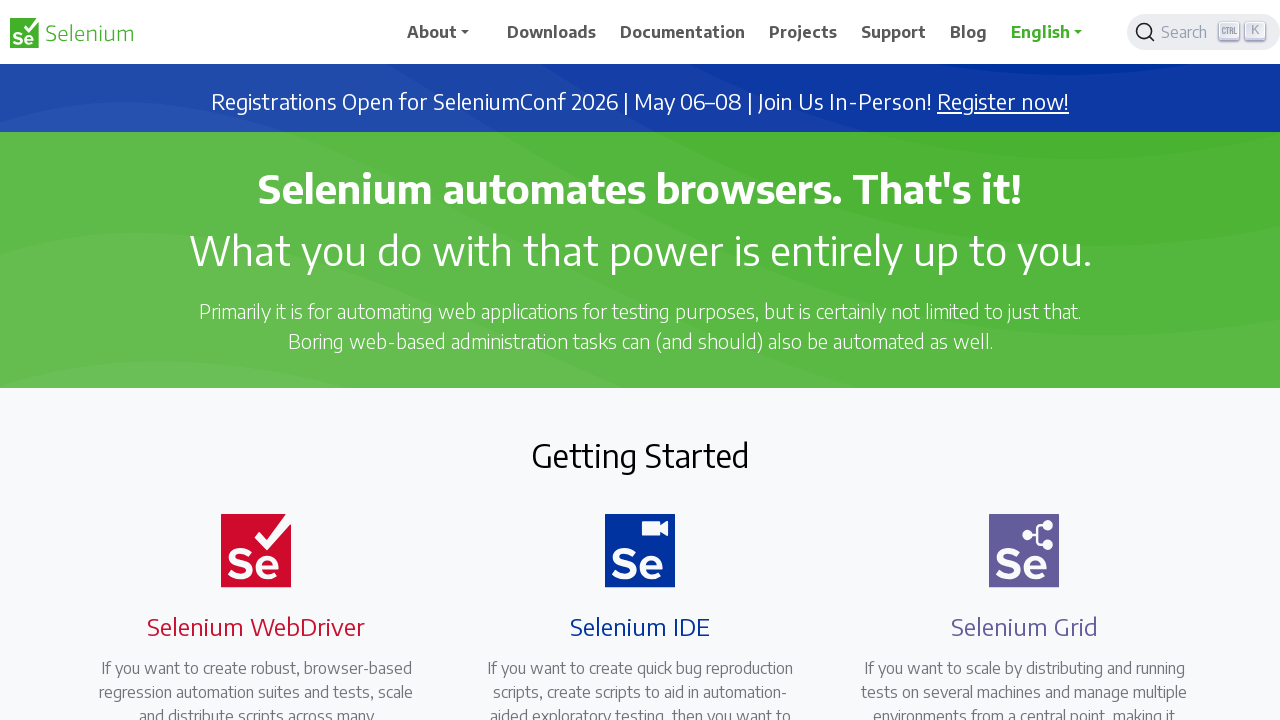

Retrieved body text content: .cls-1{fill:#43b02a}Selenium logo green

AboutAbout Selenium
Structure and Governance
Events
Ecosyst...
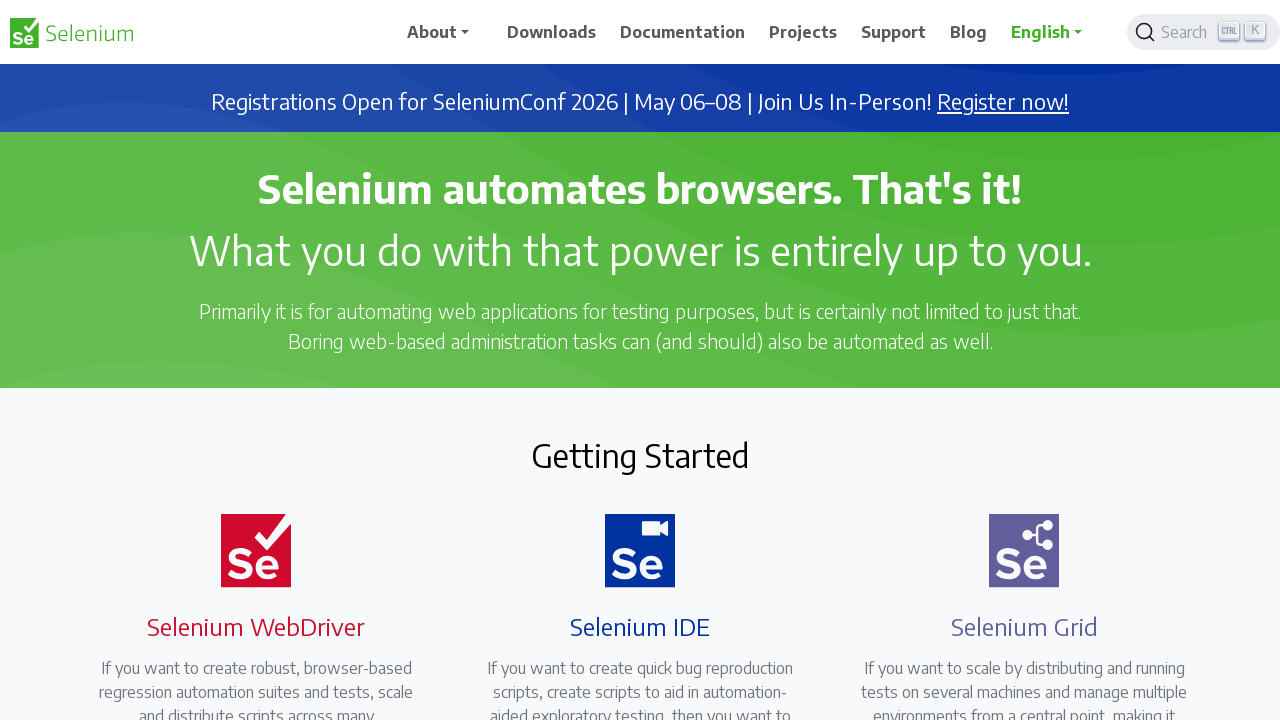

Maximized browser window to 1920x1080
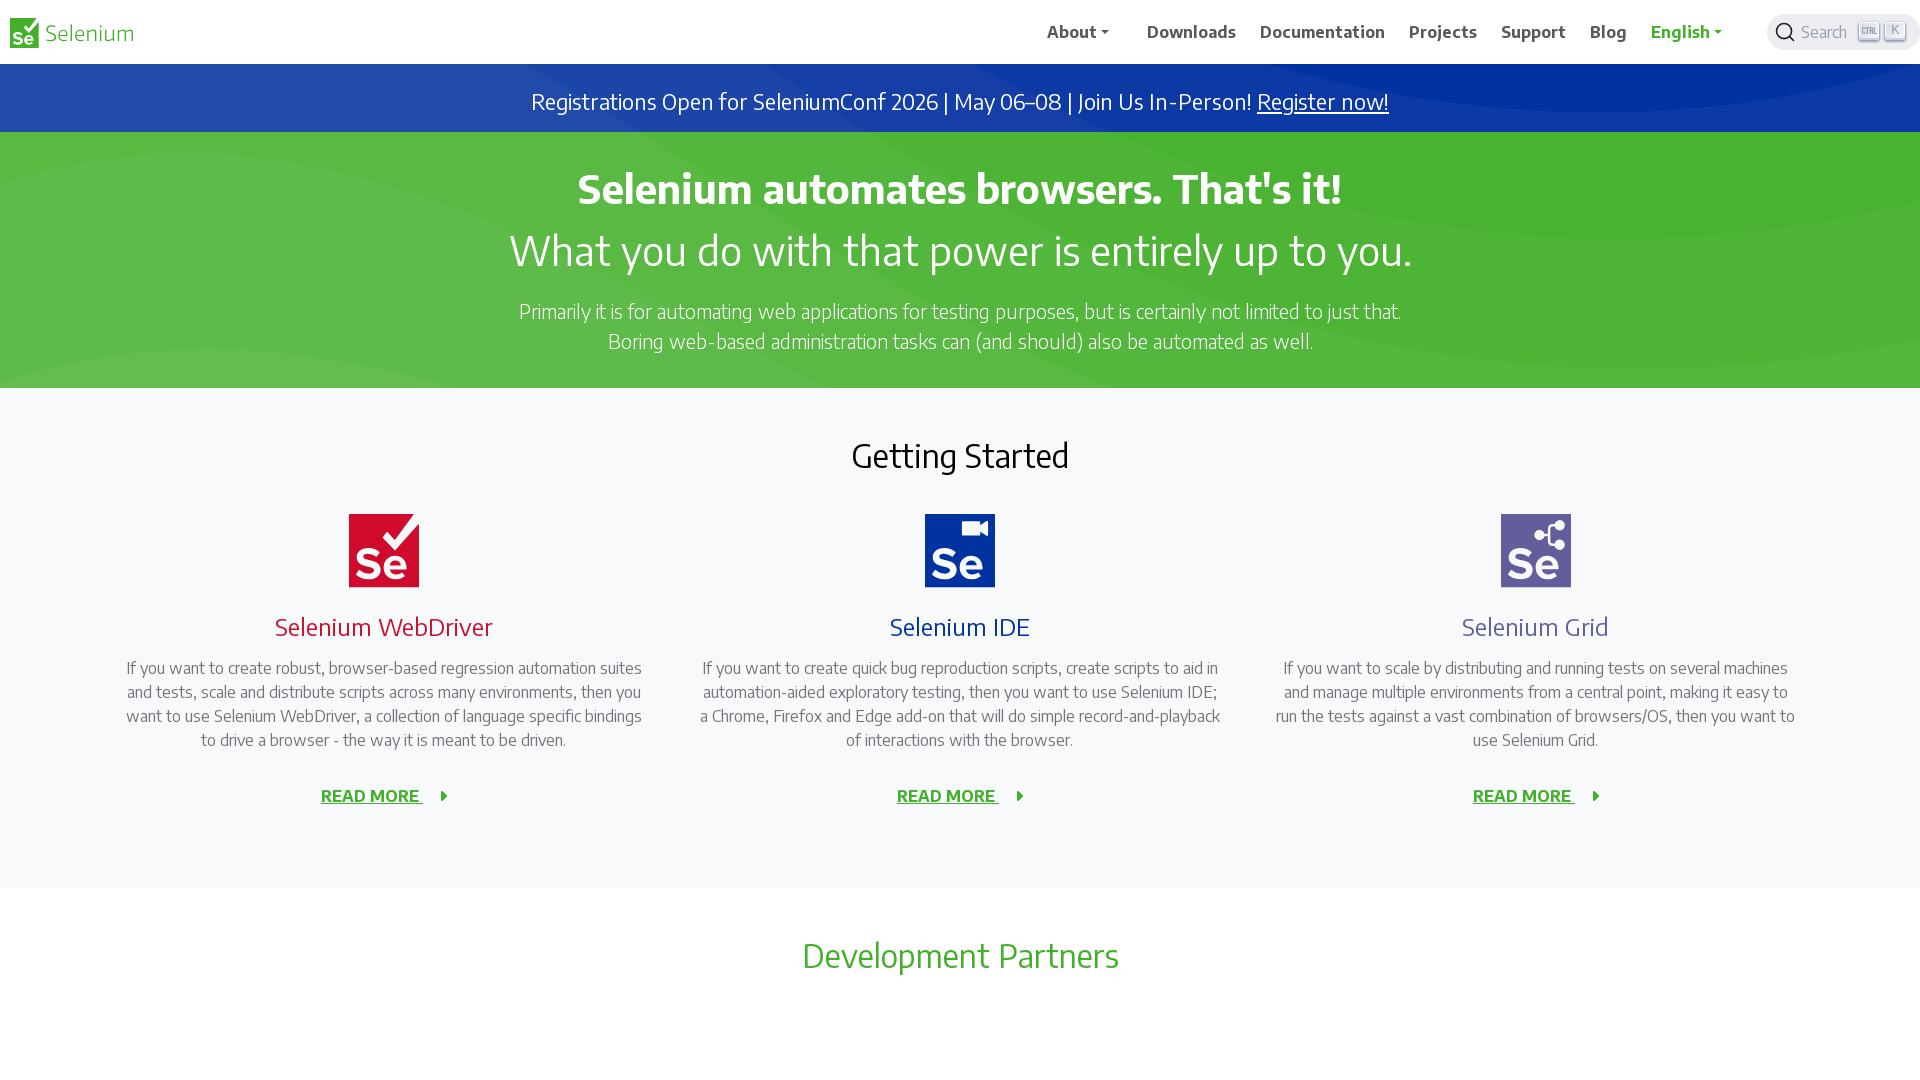

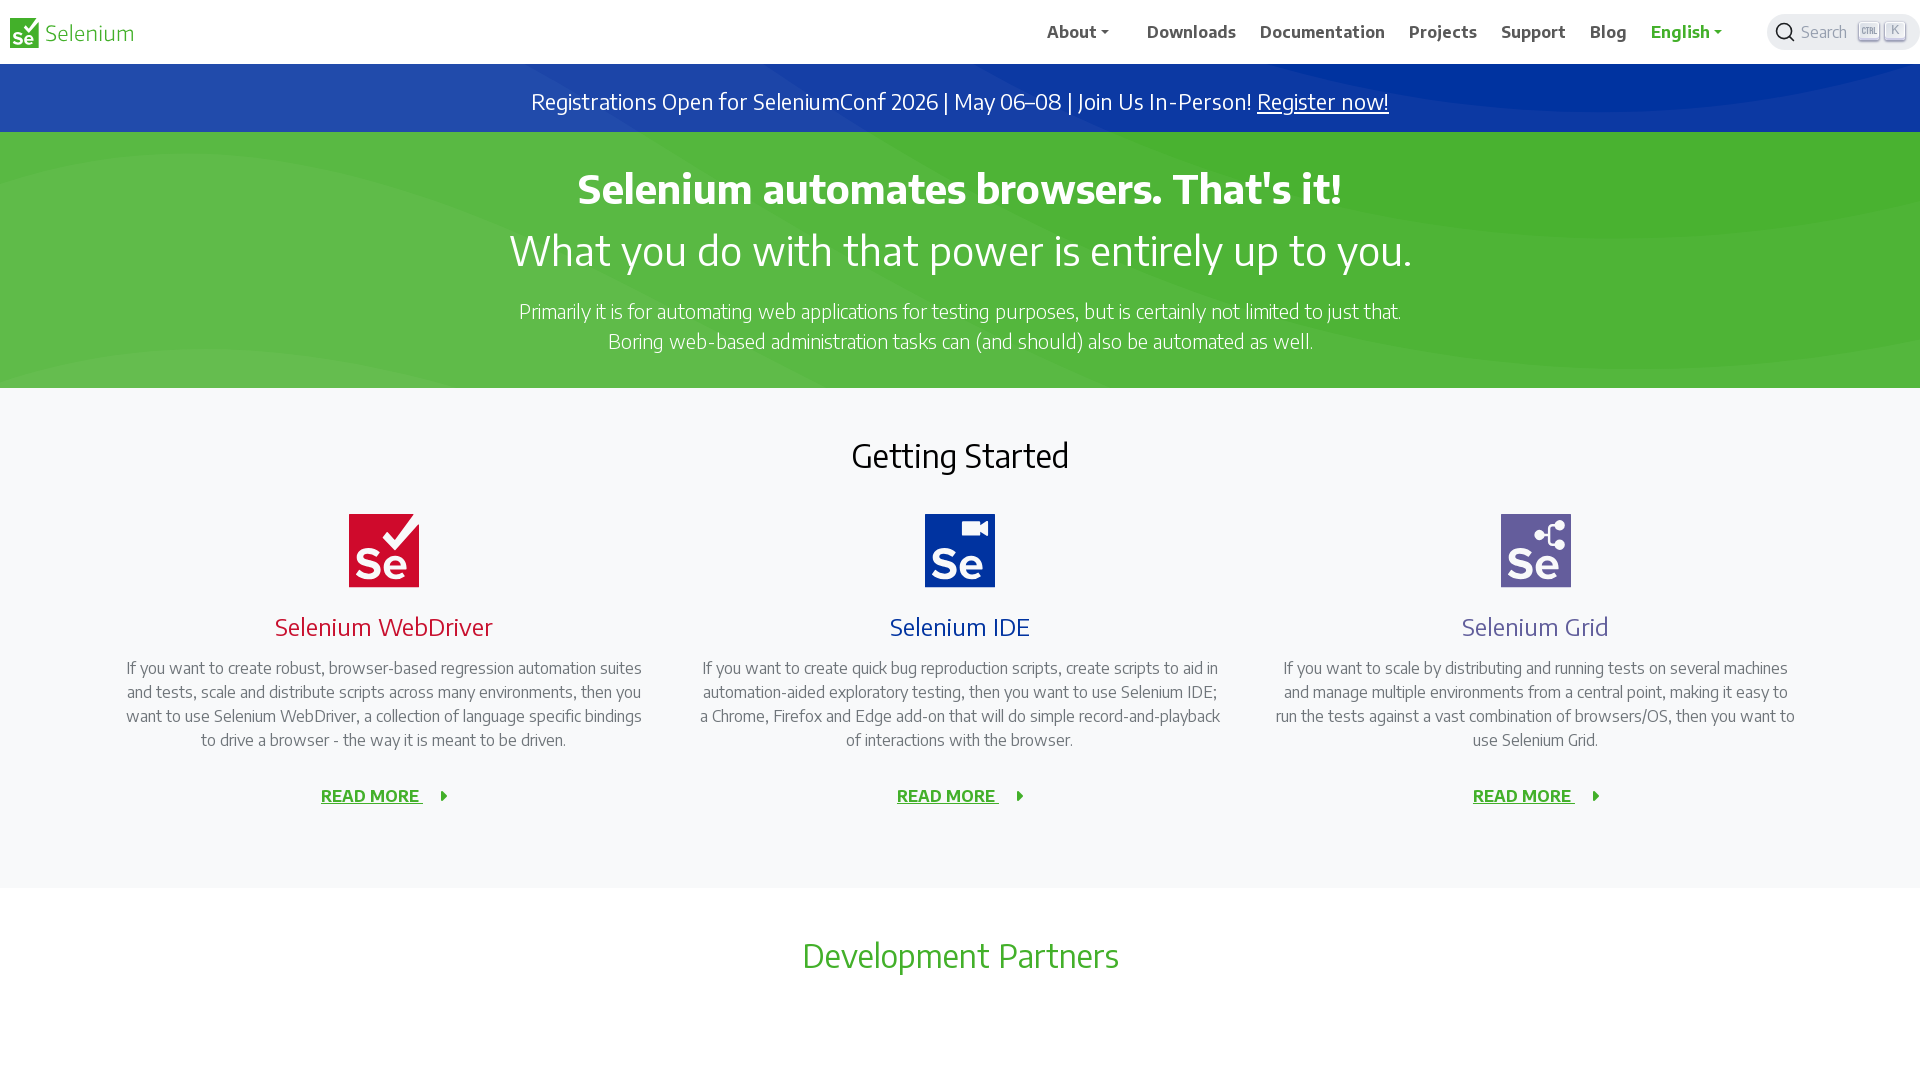